Tests UI changes by navigating to example.com, injecting custom CSS styles to modify the page appearance (background color, heading styles, paragraph styles), and verifying the visual result.

Starting URL: https://example.com

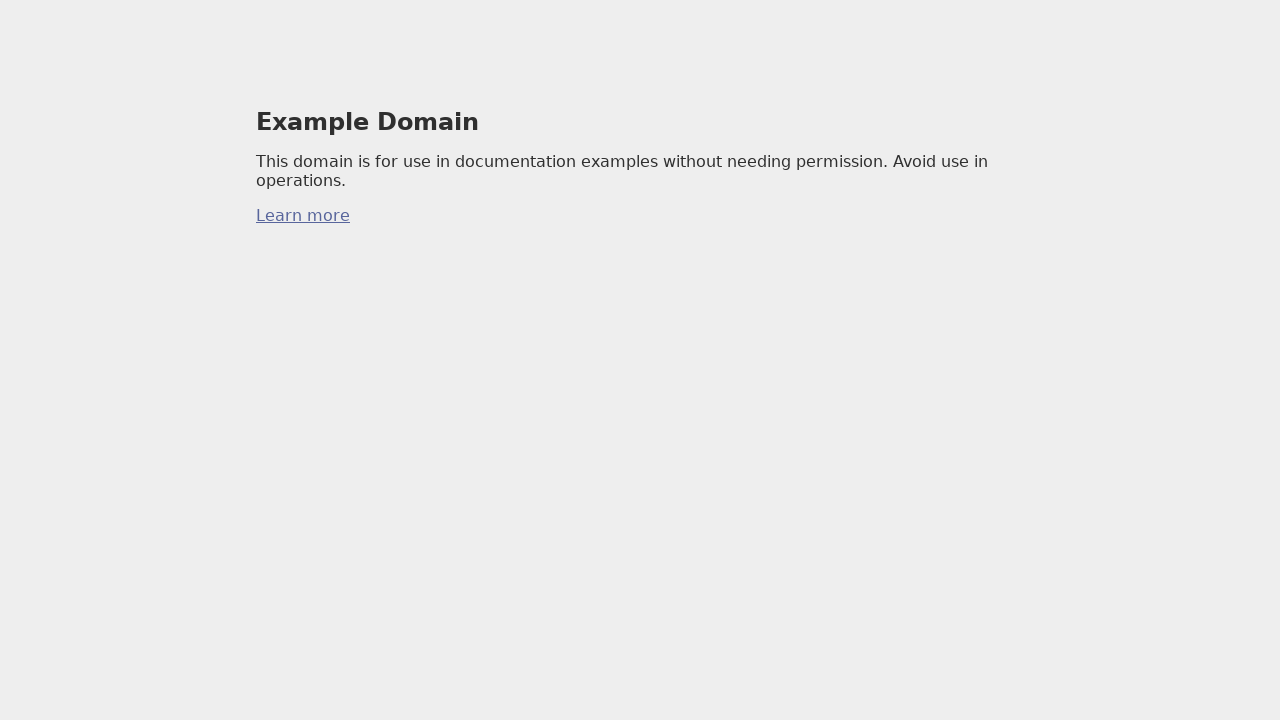

Navigated to https://example.com
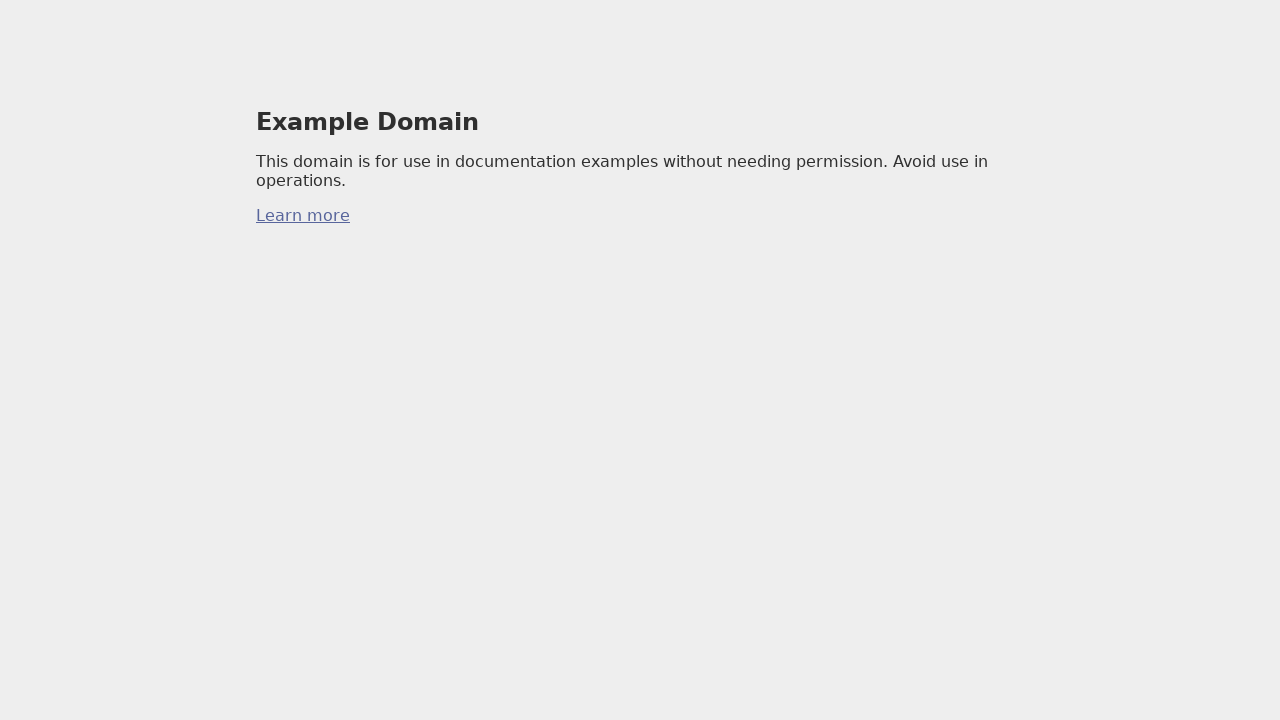

Injected custom CSS styles to modify page appearance (background color, heading styles, paragraph styles)
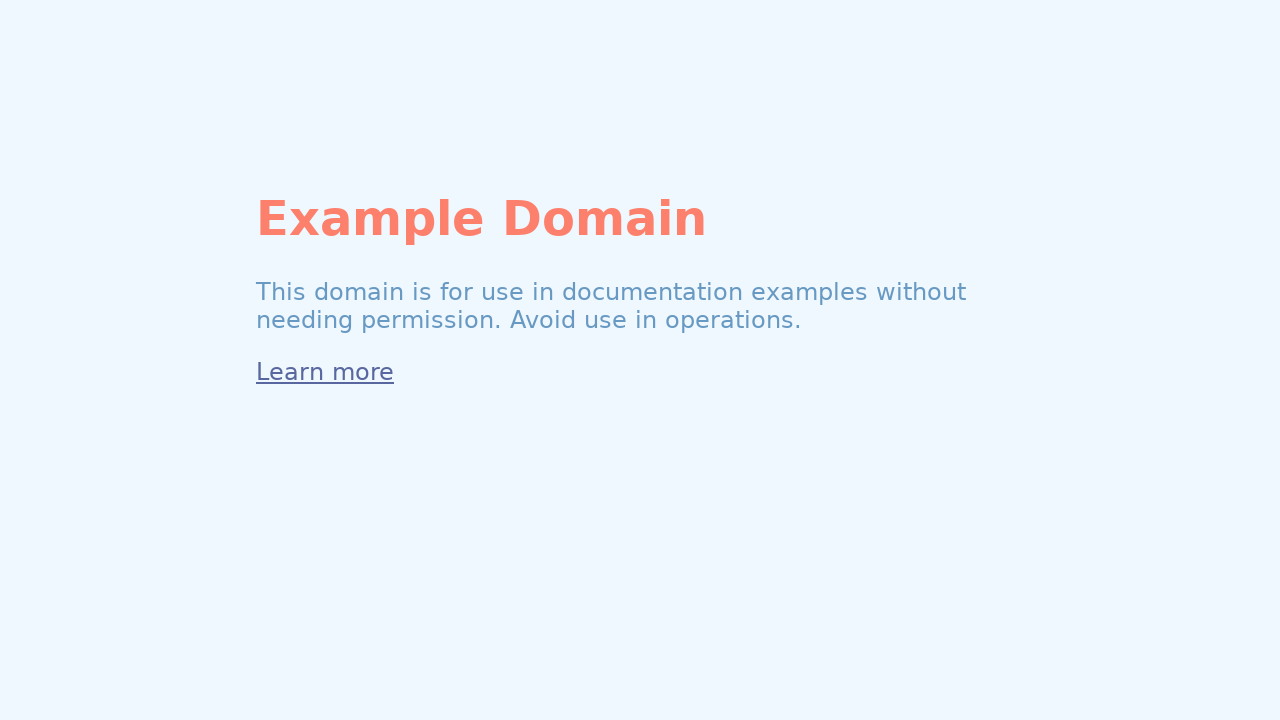

Waited 500ms for CSS styles to apply
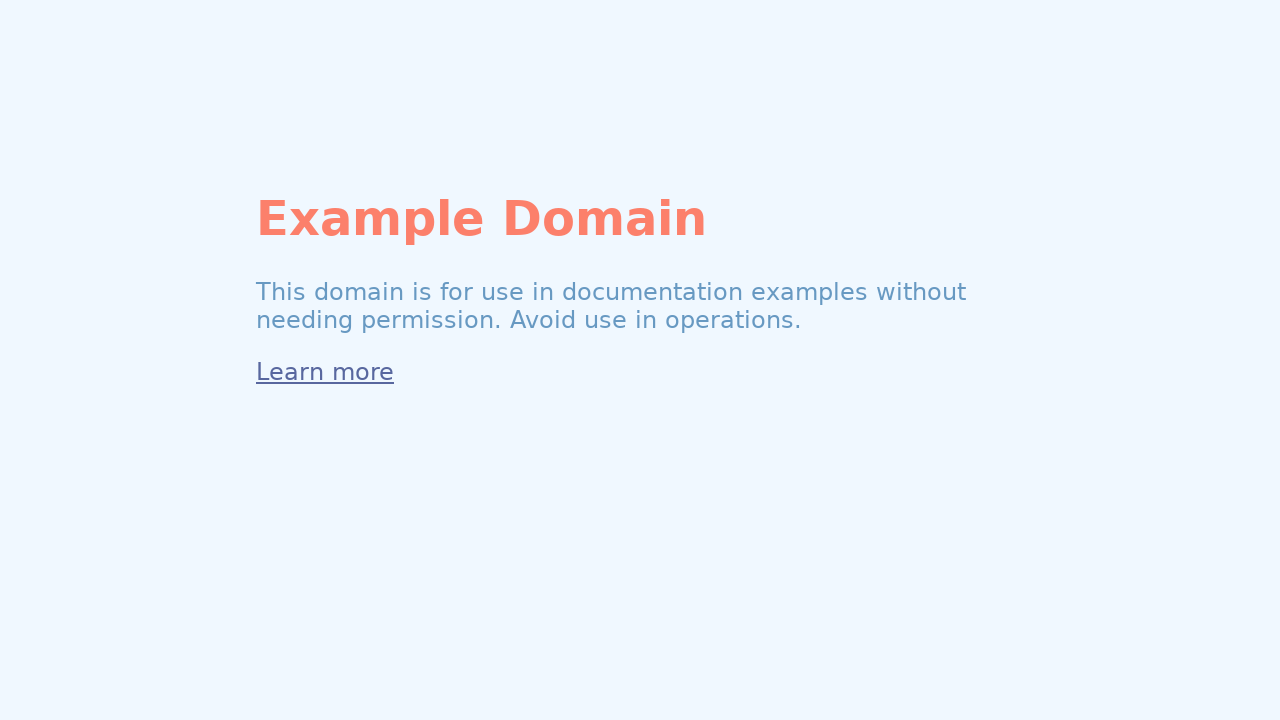

Verified h1 heading element is present
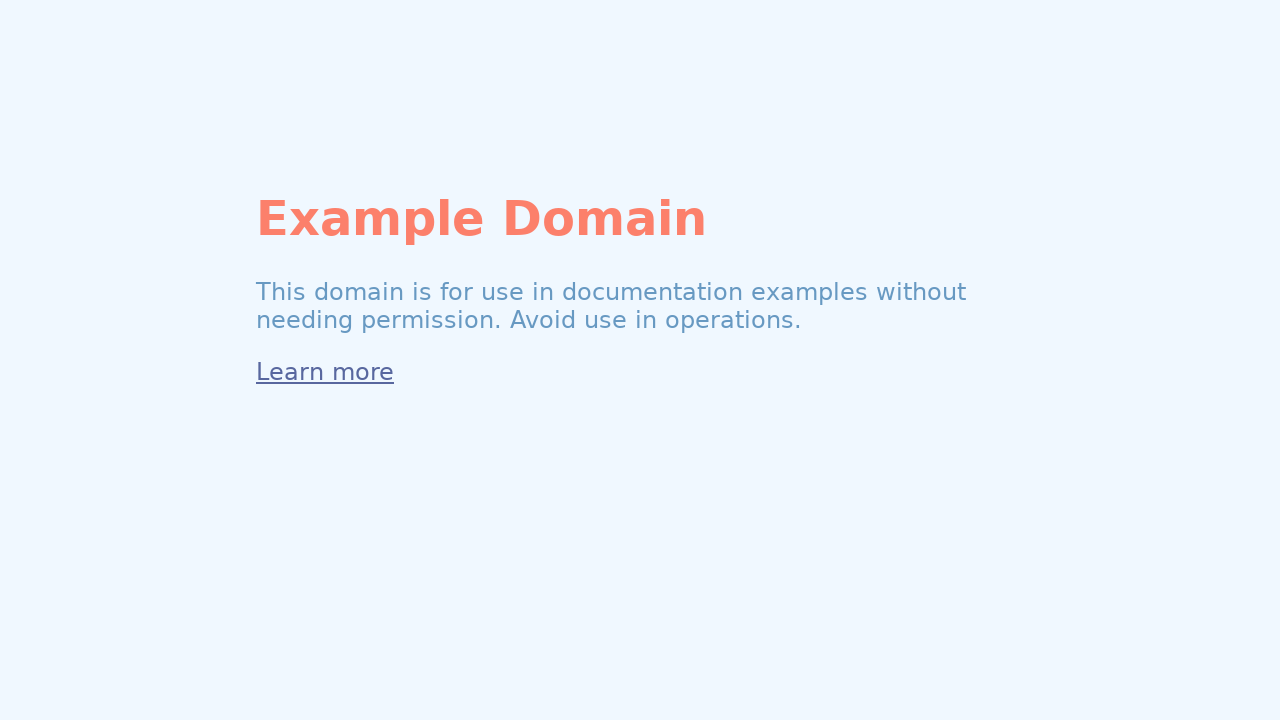

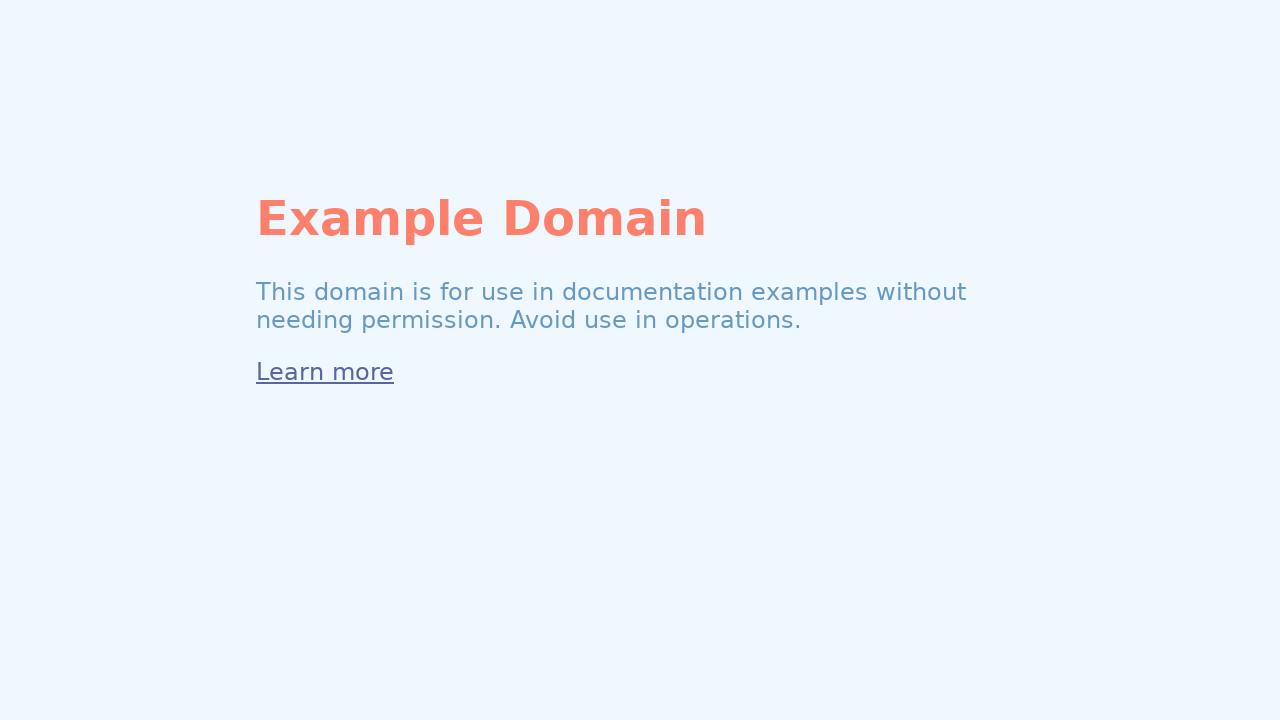